Tests JavaScript alert popup handling by clicking a button that triggers an alert and then accepting the alert dialog

Starting URL: https://omayo.blogspot.com/

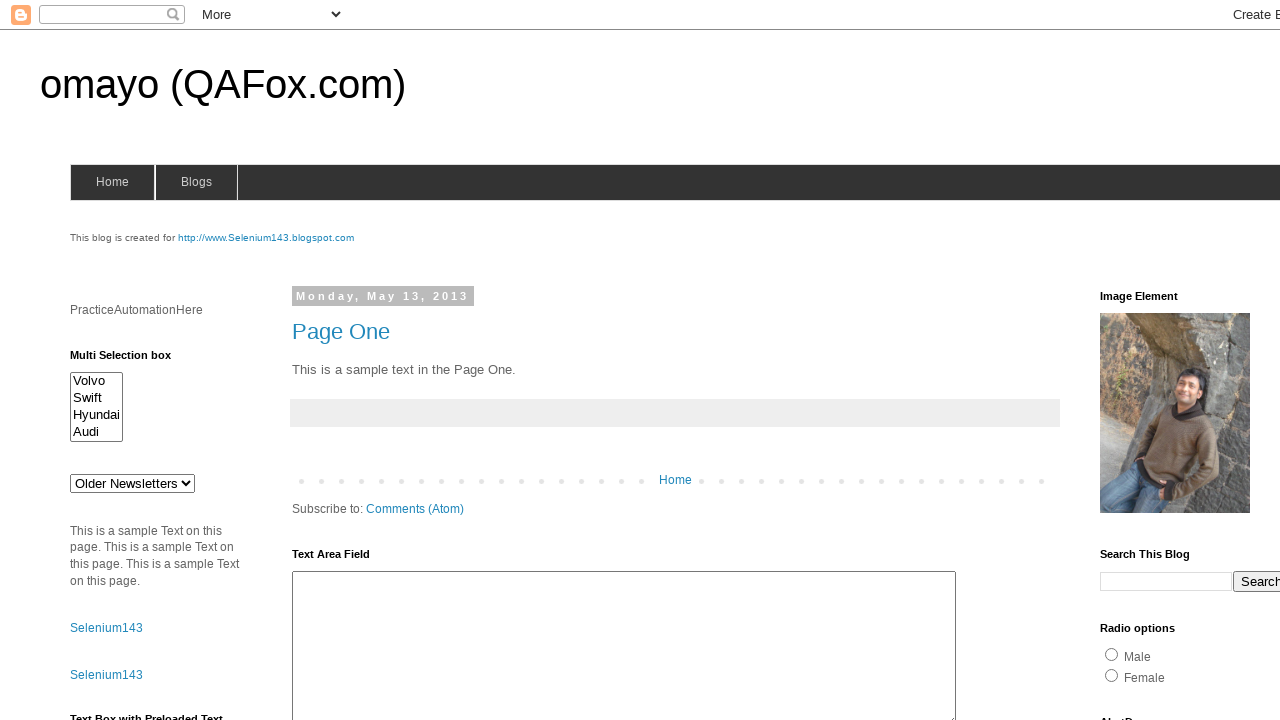

Set up dialog handler to automatically accept alerts
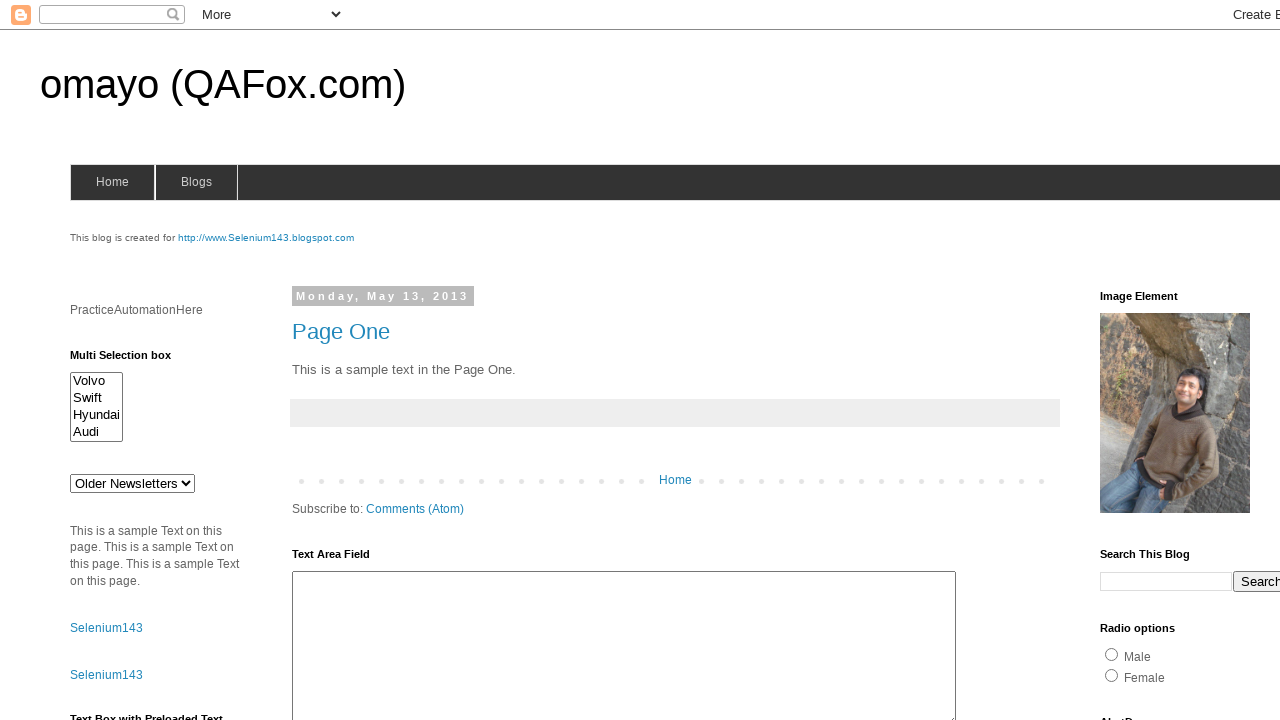

Clicked button with id 'alert1' to trigger JavaScript alert popup at (1154, 361) on #alert1
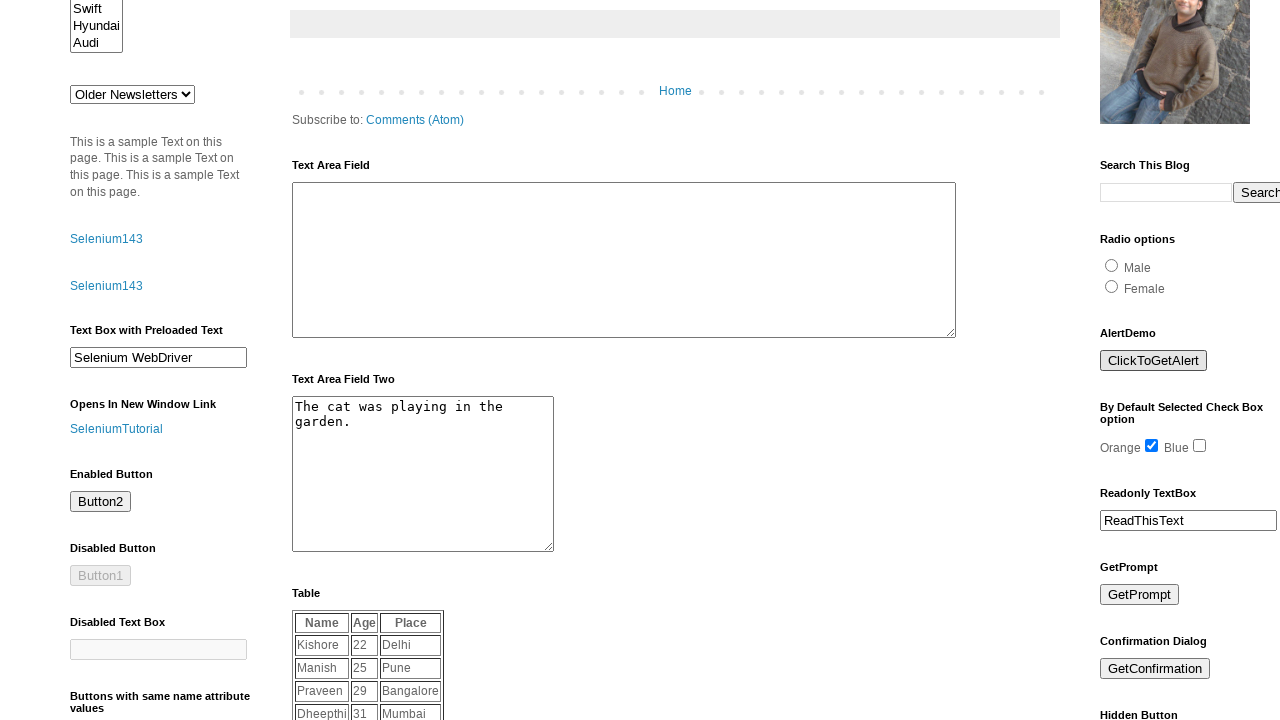

Waited 1000ms for alert dialog to be processed
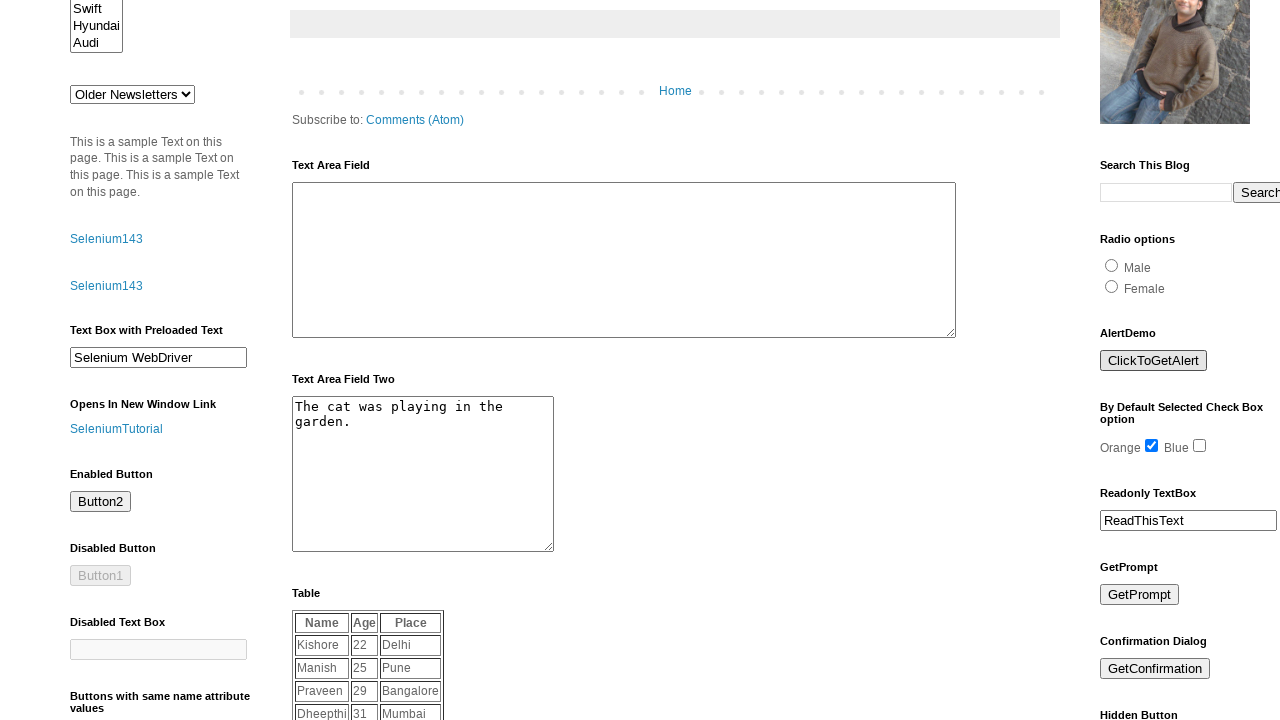

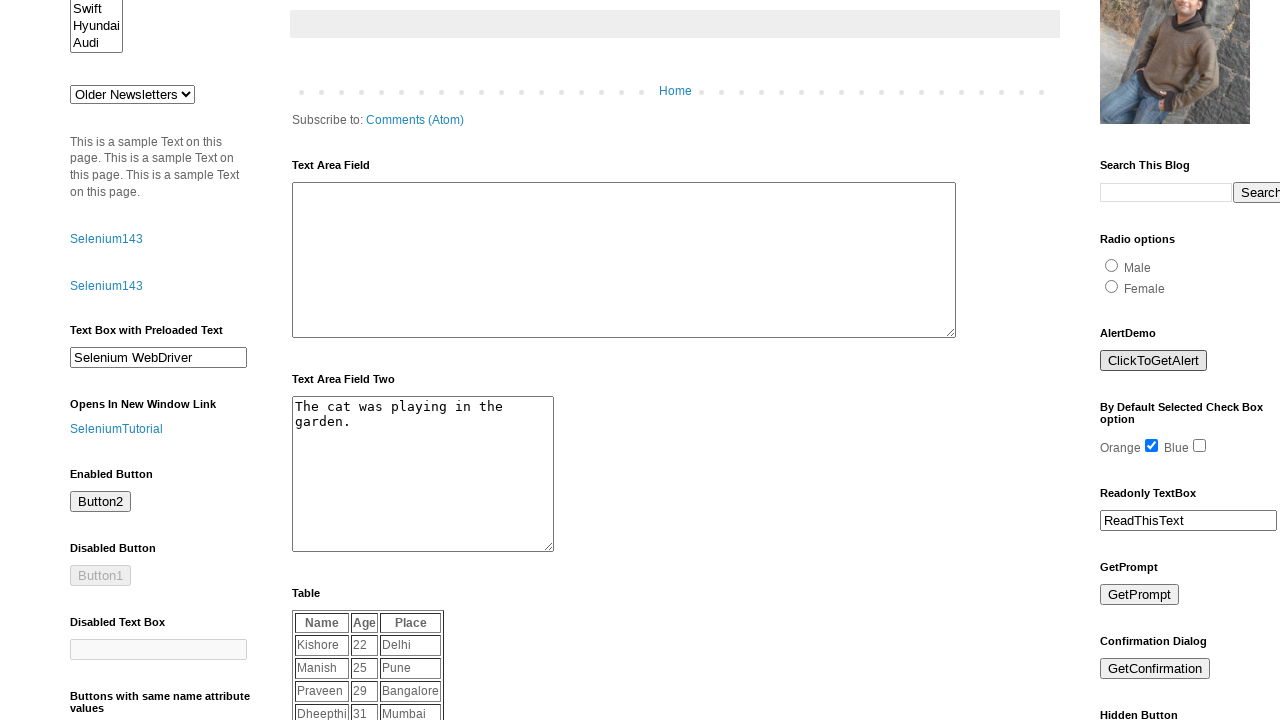